Tests radio button interactions on a demo page, including selecting favorite browser, testing unselectable buttons, finding default selections, and selecting age group

Starting URL: https://www.leafground.com/radio.xhtml

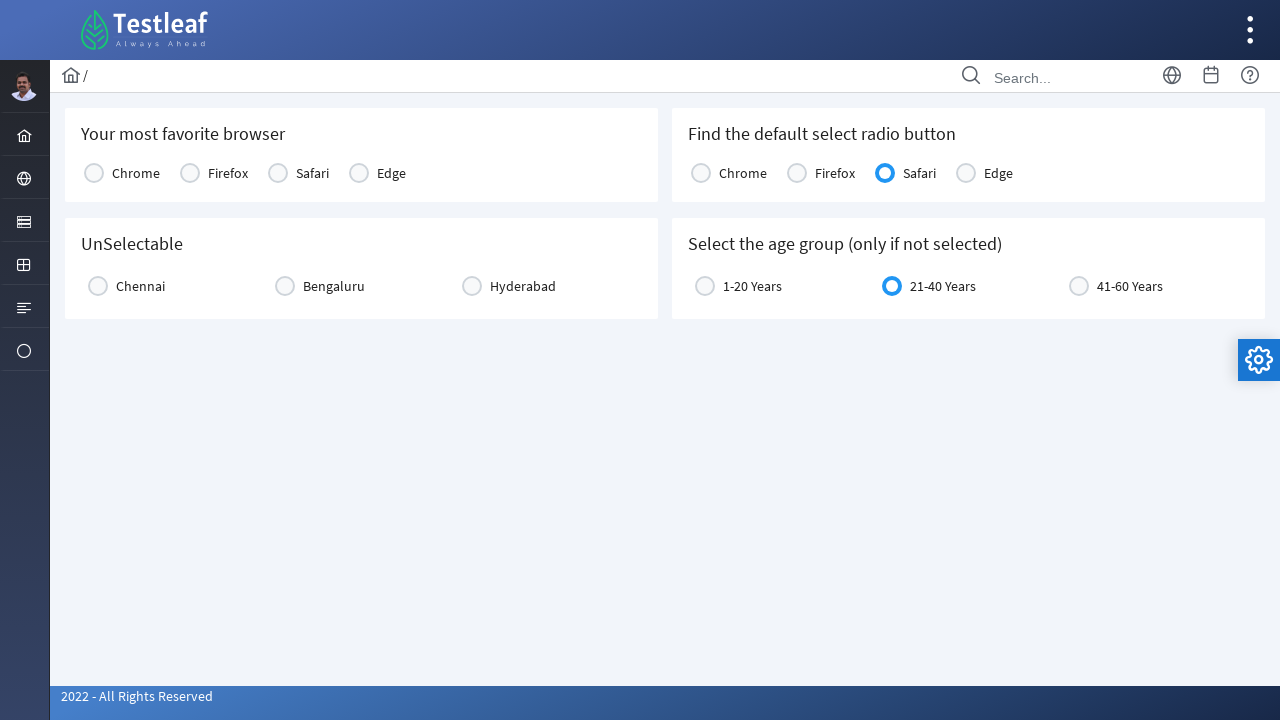

Selected favorite browser radio button at (94, 173) on (//div[@class='ui-radiobutton-box ui-widget ui-corner-all ui-state-default'])[9]
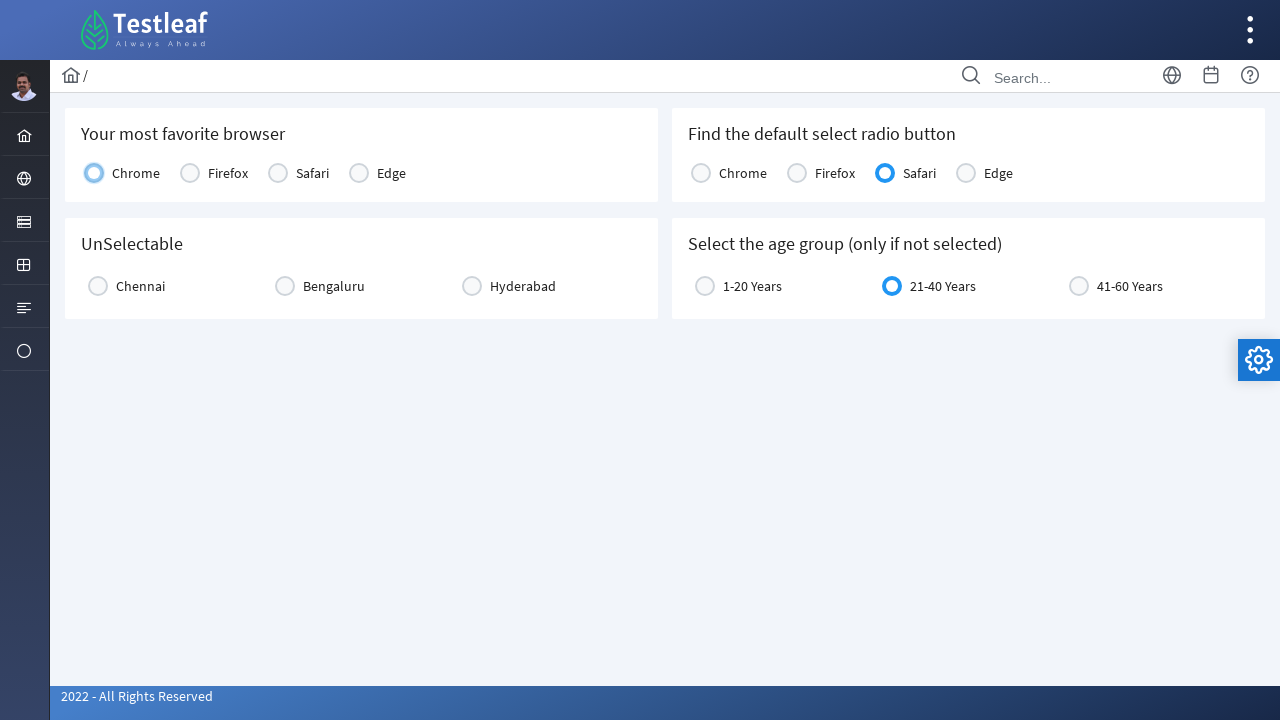

Waited 2 seconds before testing unselectable radio button
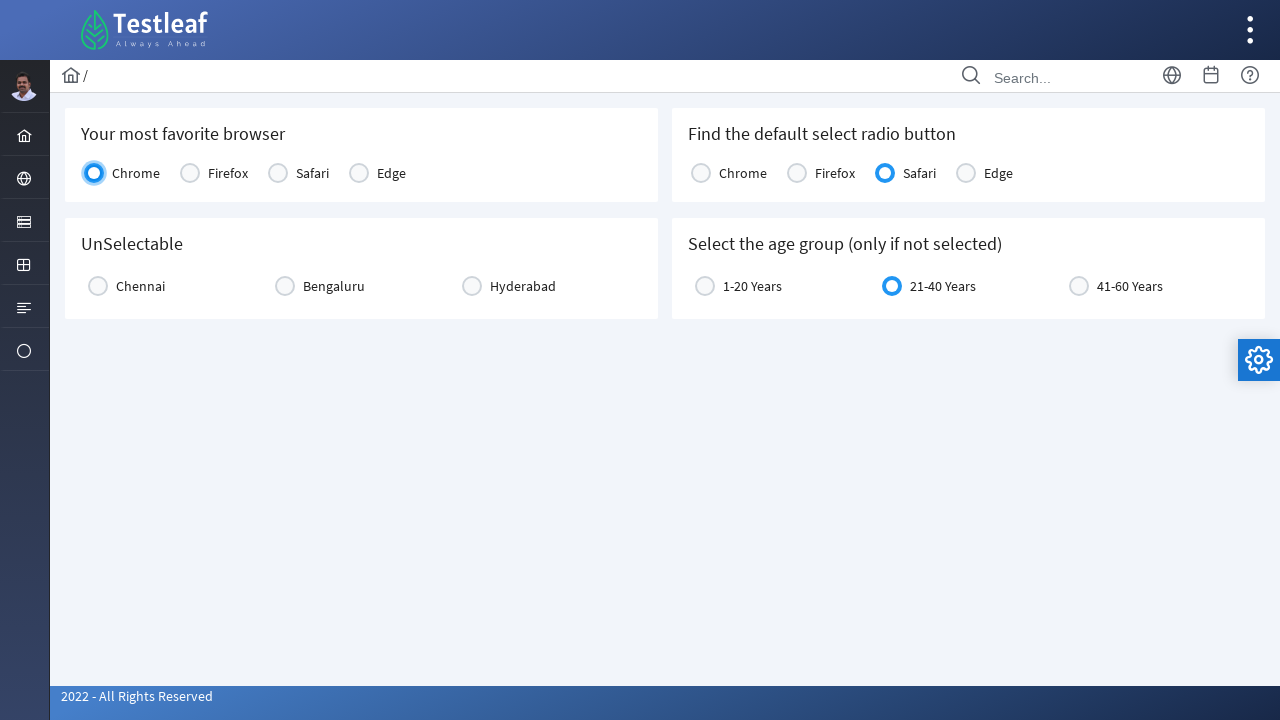

Clicked unselectable radio button at (472, 286) on (//div[@class='ui-radiobutton-box ui-widget ui-corner-all ui-state-default'])[14
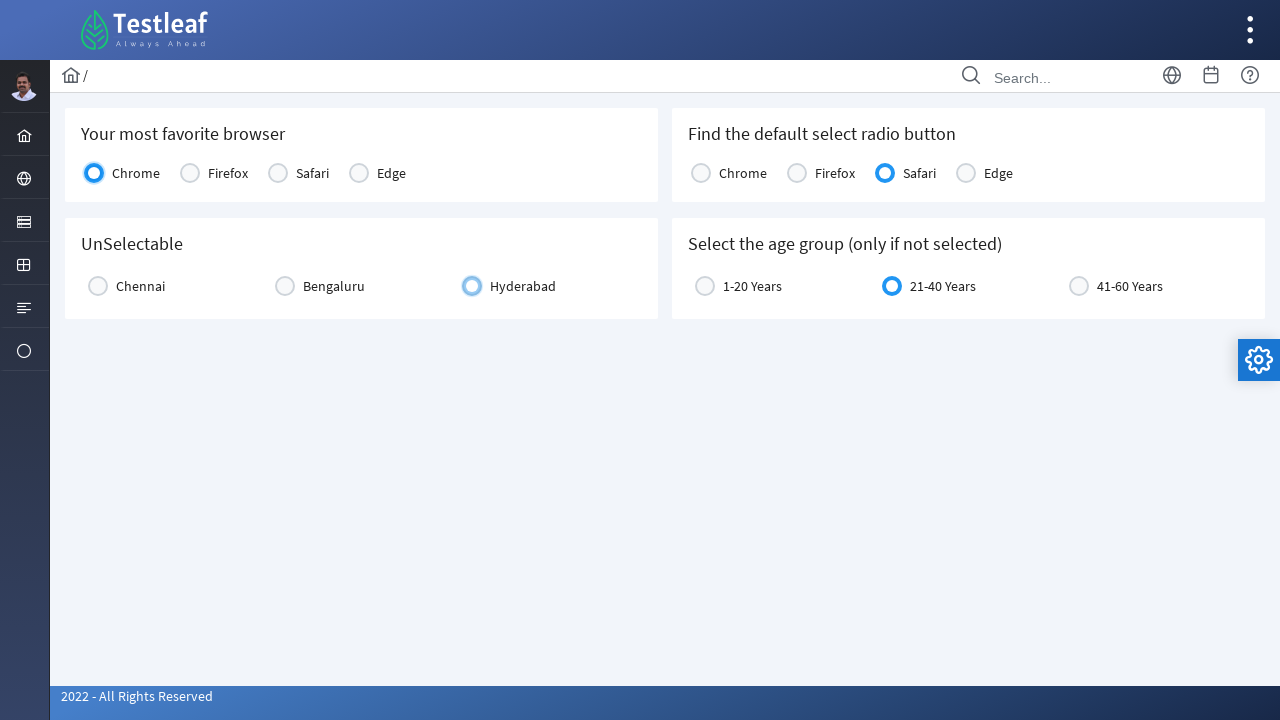

Clicked already selected radio button to test unselectable behavior at (472, 286) on (//span[@class='ui-radiobutton-icon ui-icon ui-c ui-icon-bullet'])[2]
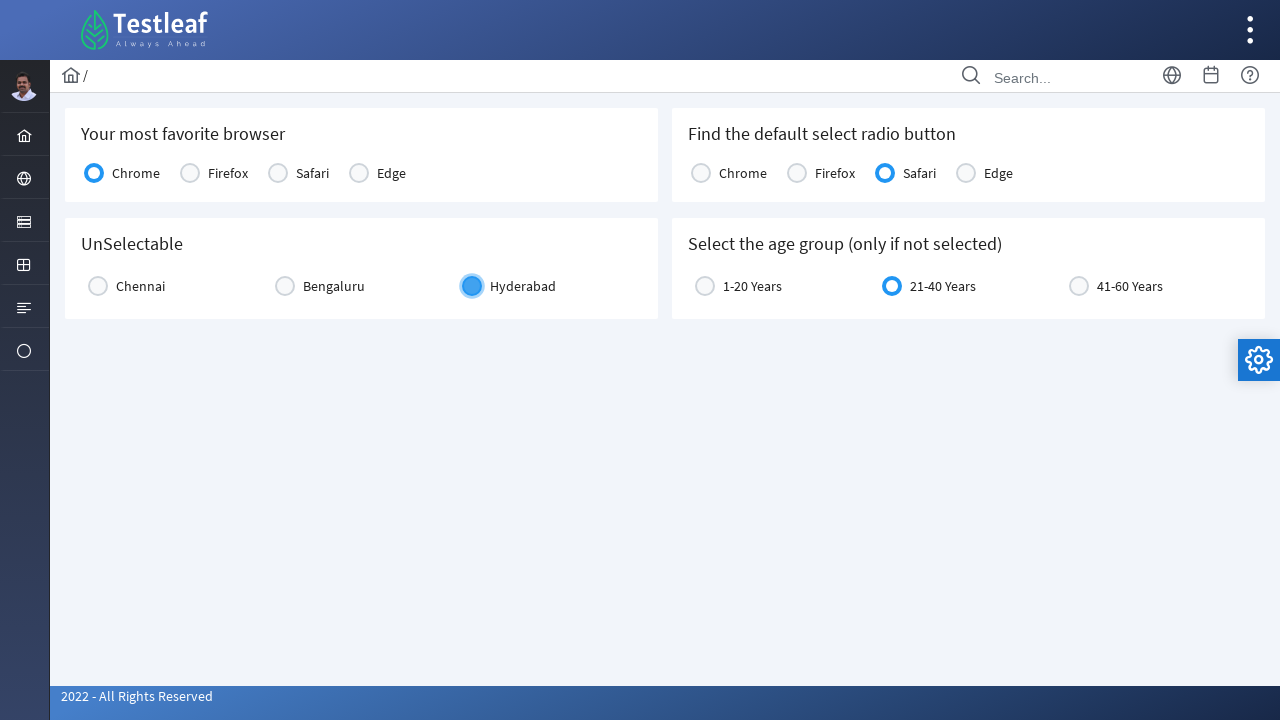

Waited 2 seconds before interacting with default selected radio button
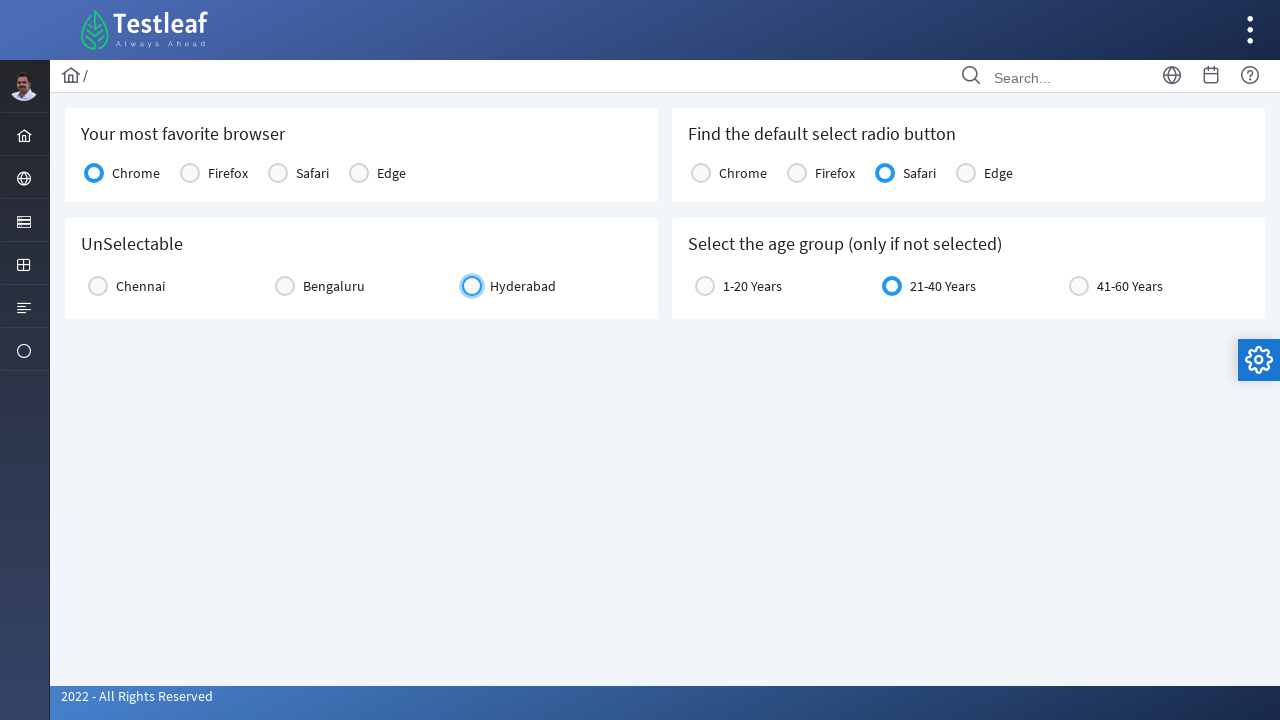

Clicked default selected radio button at (885, 173) on (//span[@class='ui-radiobutton-icon ui-icon ui-icon-bullet ui-c'])[4]
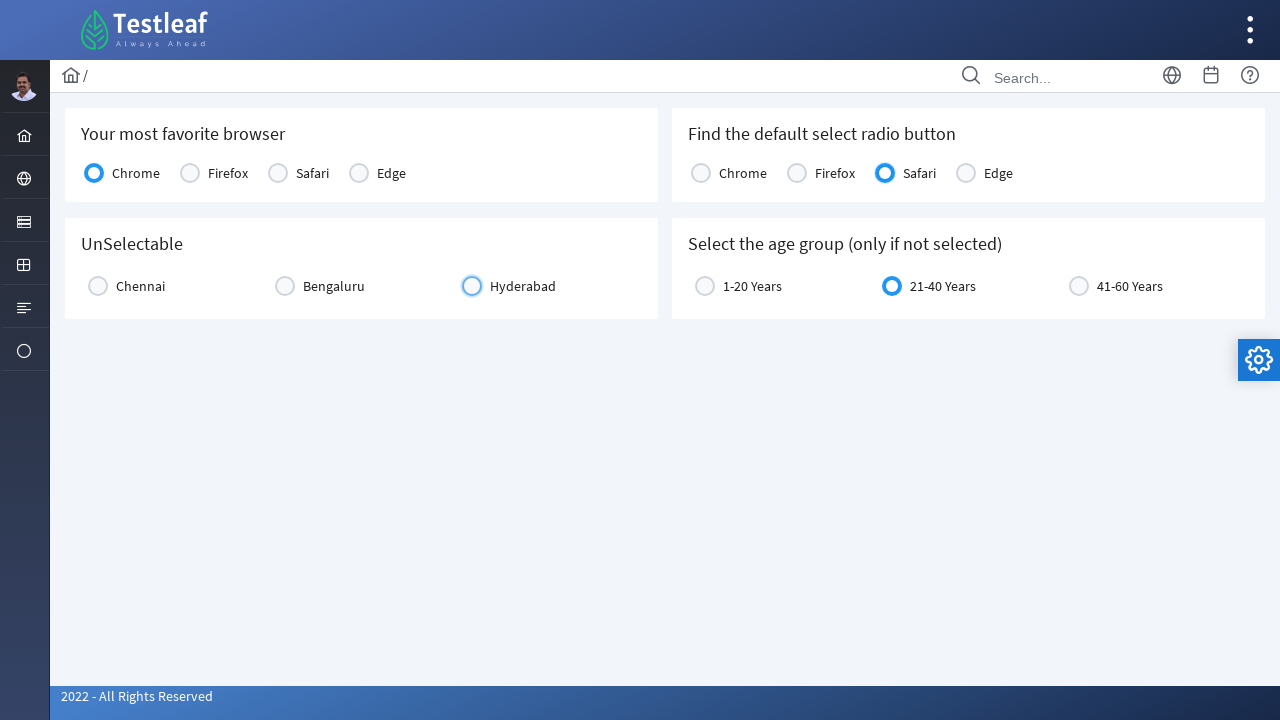

Waited 2 seconds before selecting age group
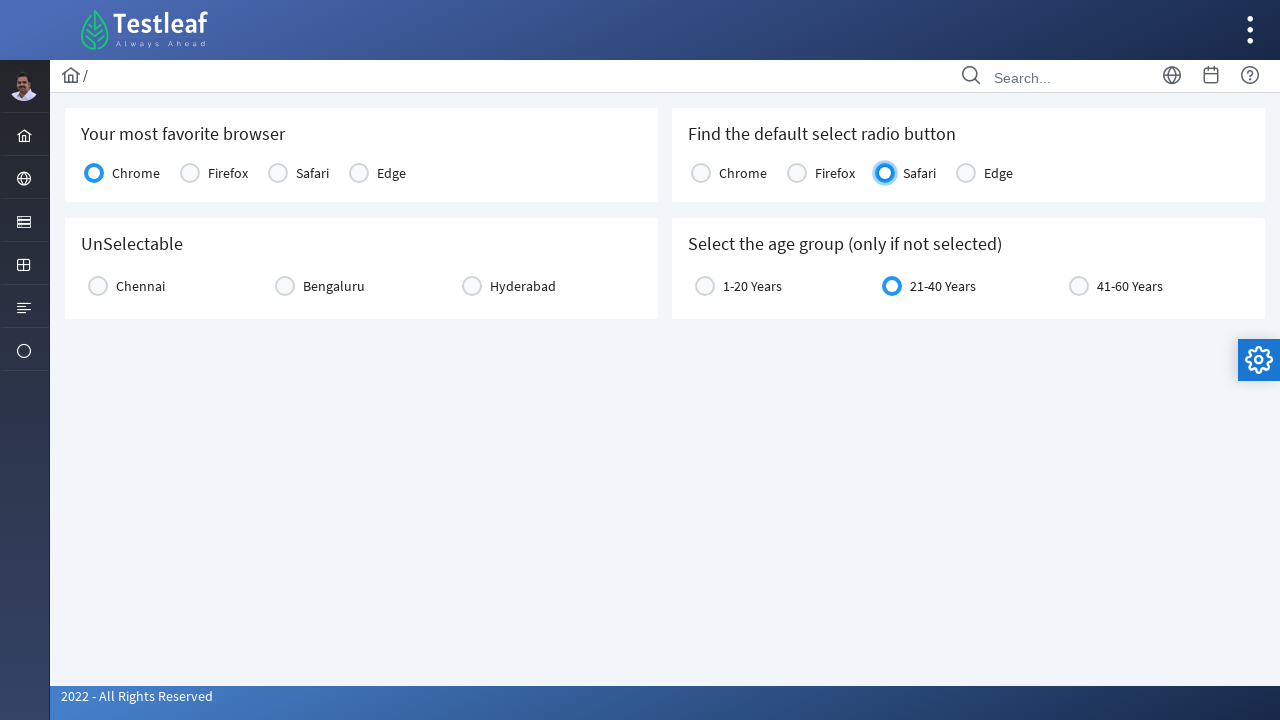

Selected age group radio button at (1079, 286) on (//div[@class='ui-radiobutton-box ui-widget ui-corner-all ui-state-default'])[19
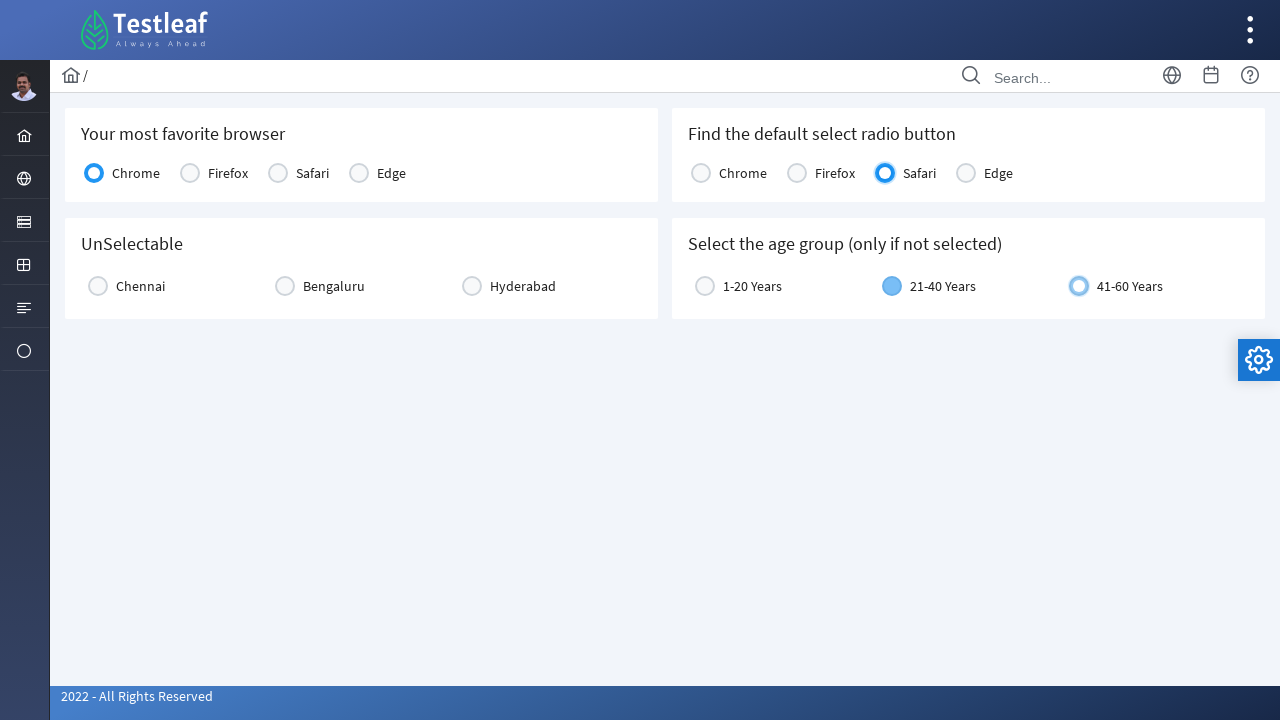

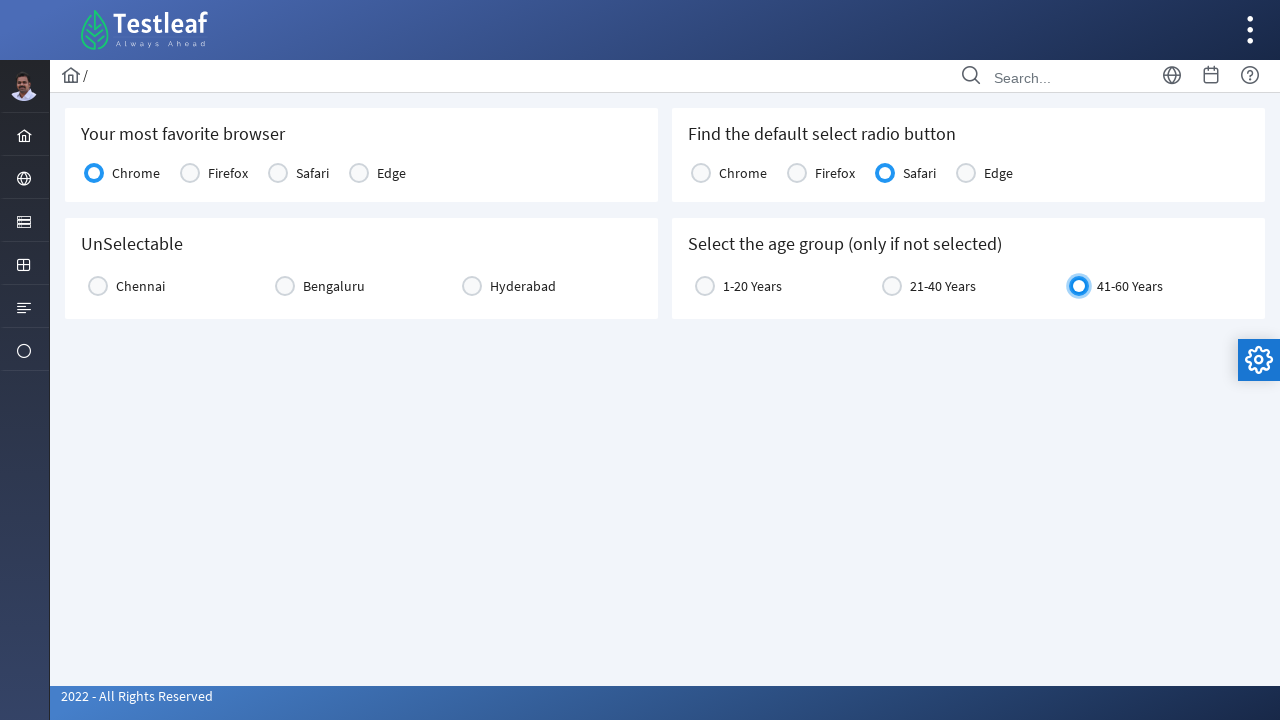